Tests navigation to BROWSE LANGUAGES page and verifies the table has correct headers: Language, Author, Date, Comments, Rate

Starting URL: http://www.99-bottles-of-beer.net/

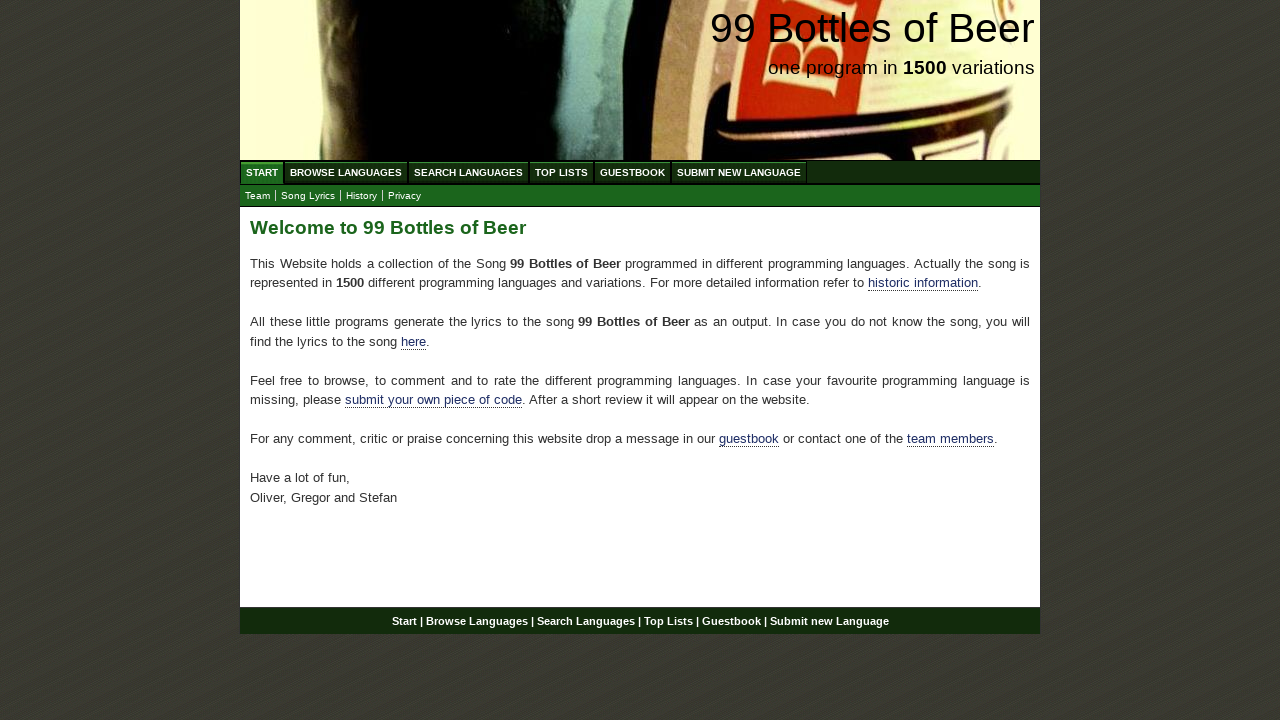

Clicked on BROWSE LANGUAGES menu link at (346, 172) on a[href='/abc.html']
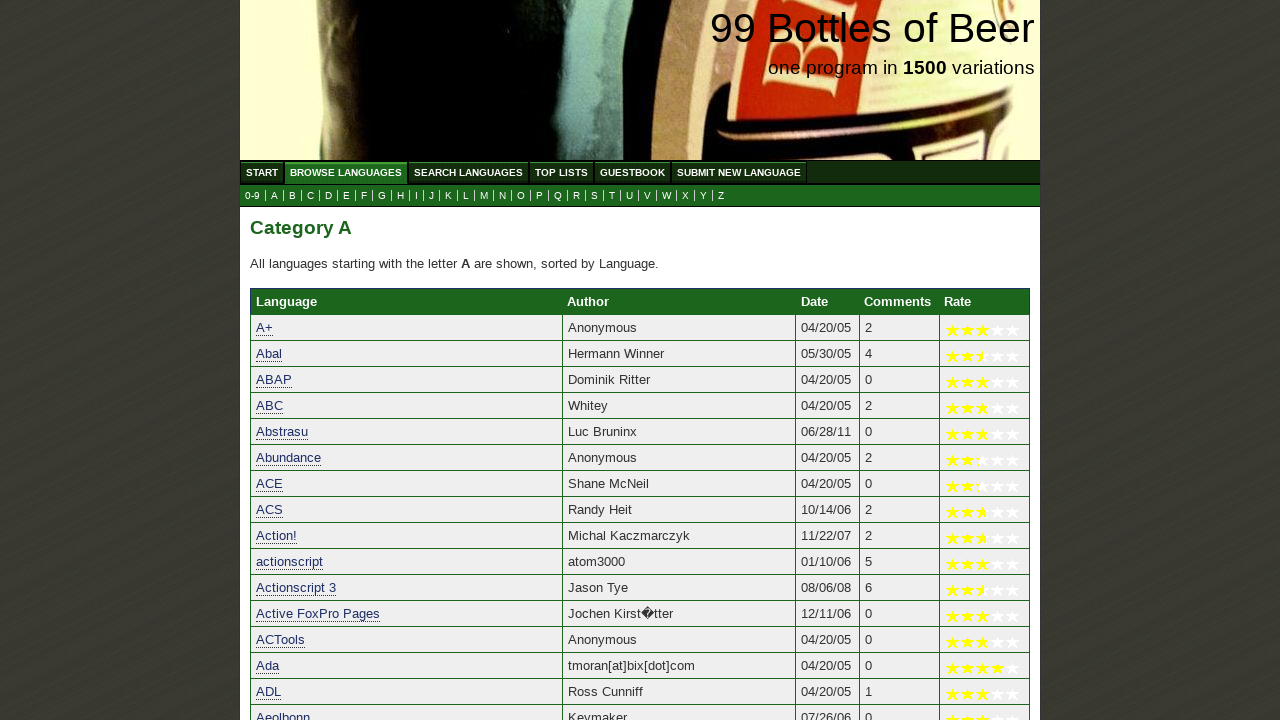

Waited for BROWSE LANGUAGES table to load
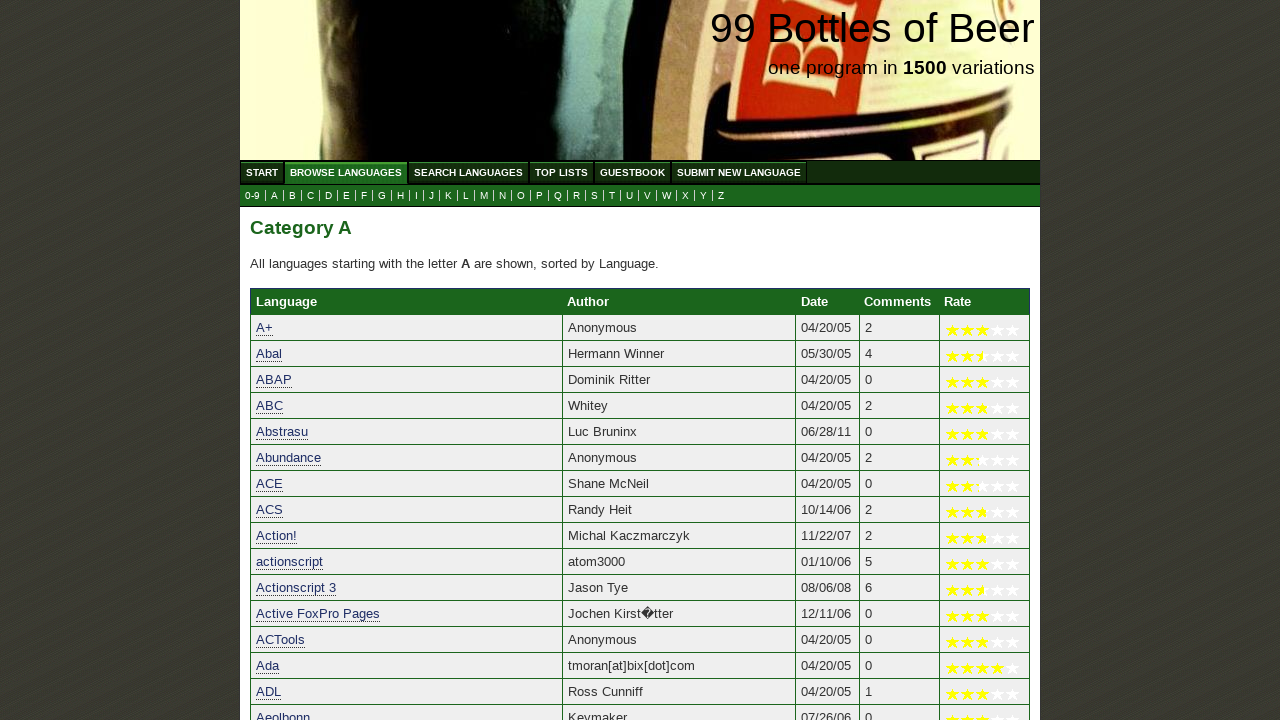

Retrieved table header text from column 1: 'Language'
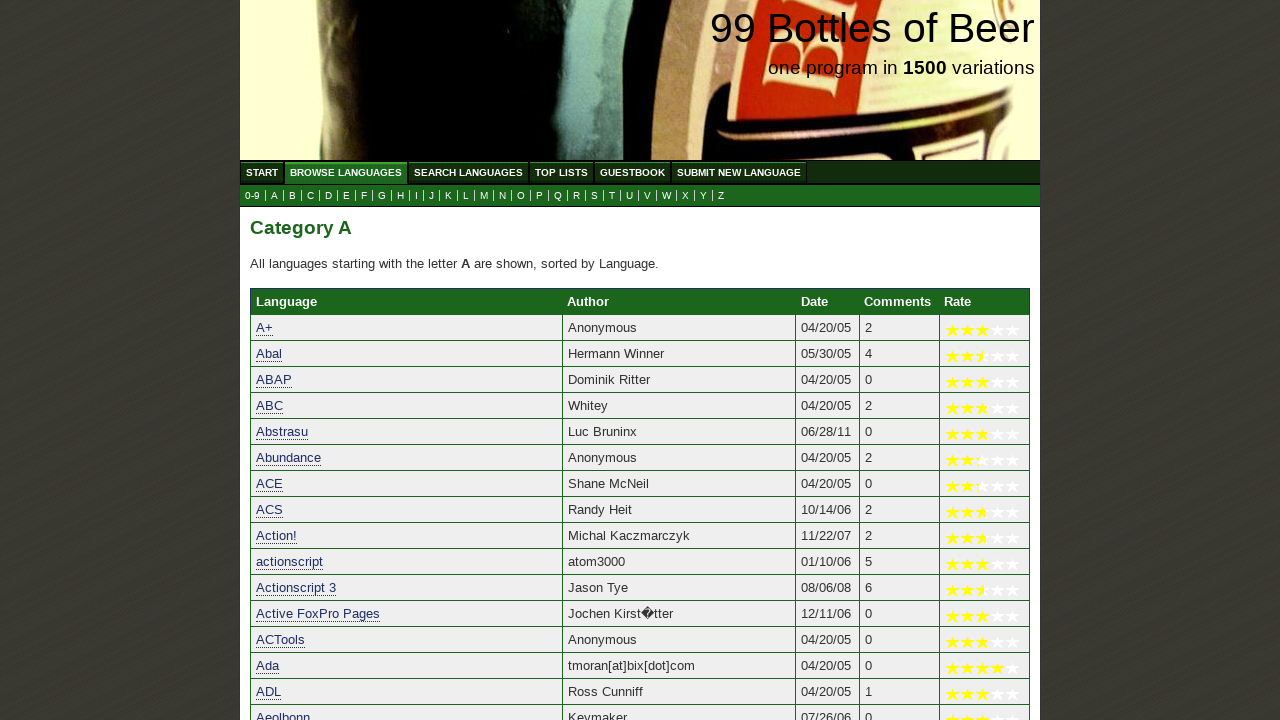

Retrieved table header text from column 2: 'Author'
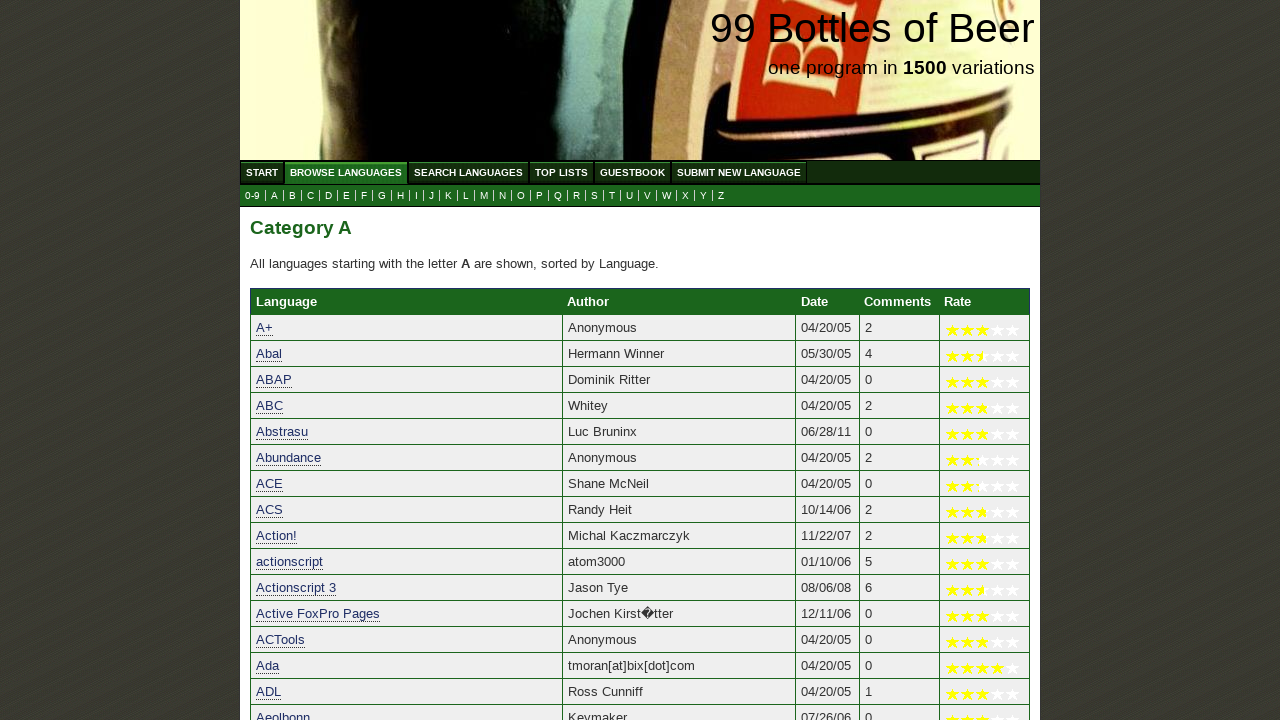

Retrieved table header text from column 3: 'Date'
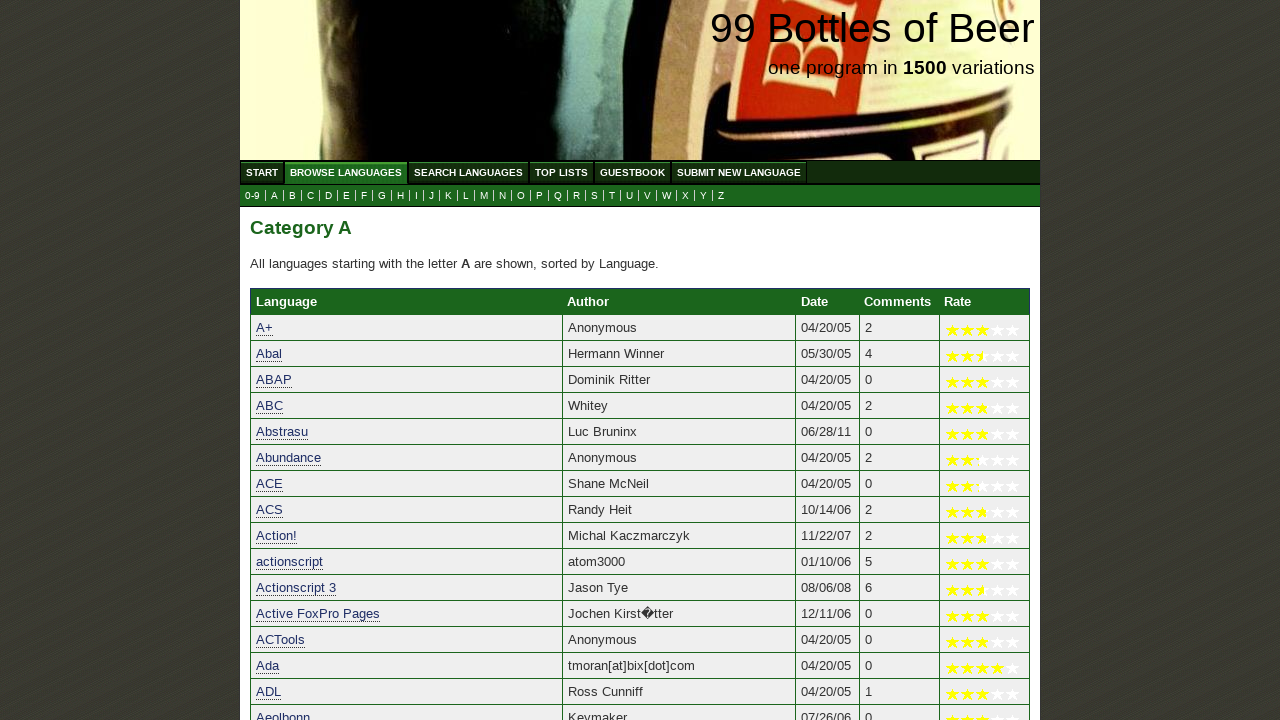

Retrieved table header text from column 4: 'Comments'
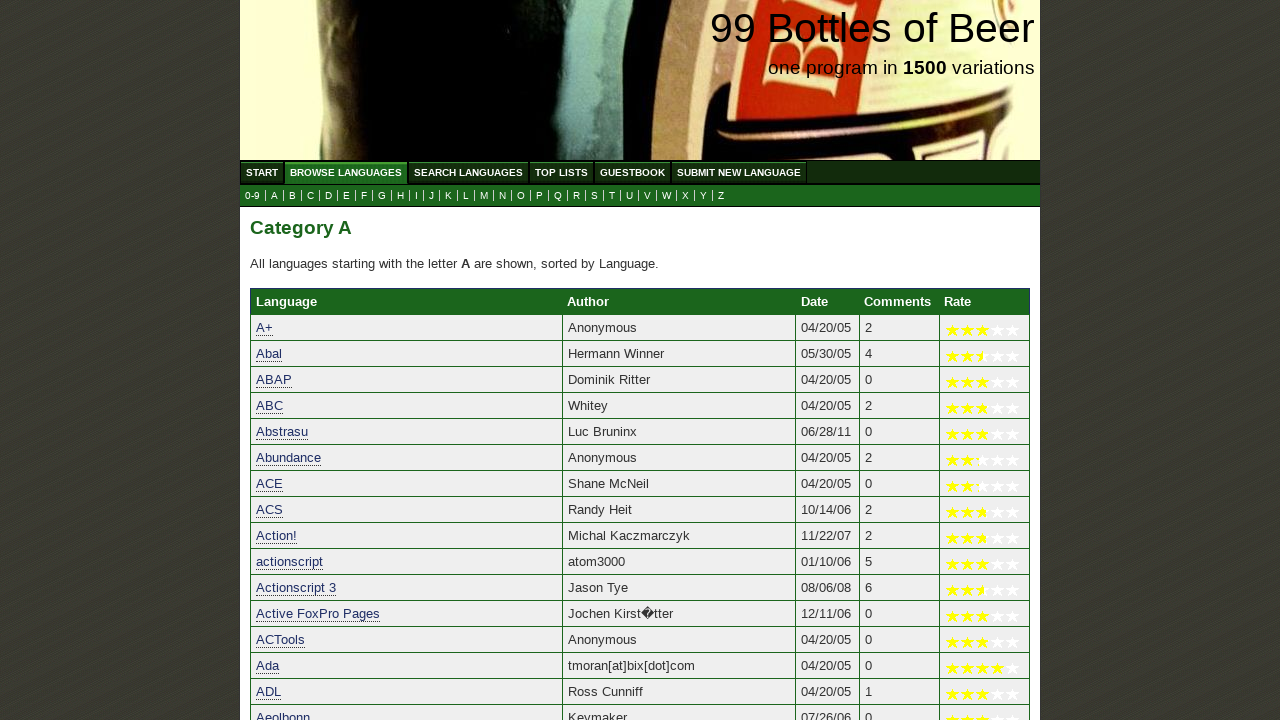

Retrieved table header text from column 5: 'Rate'
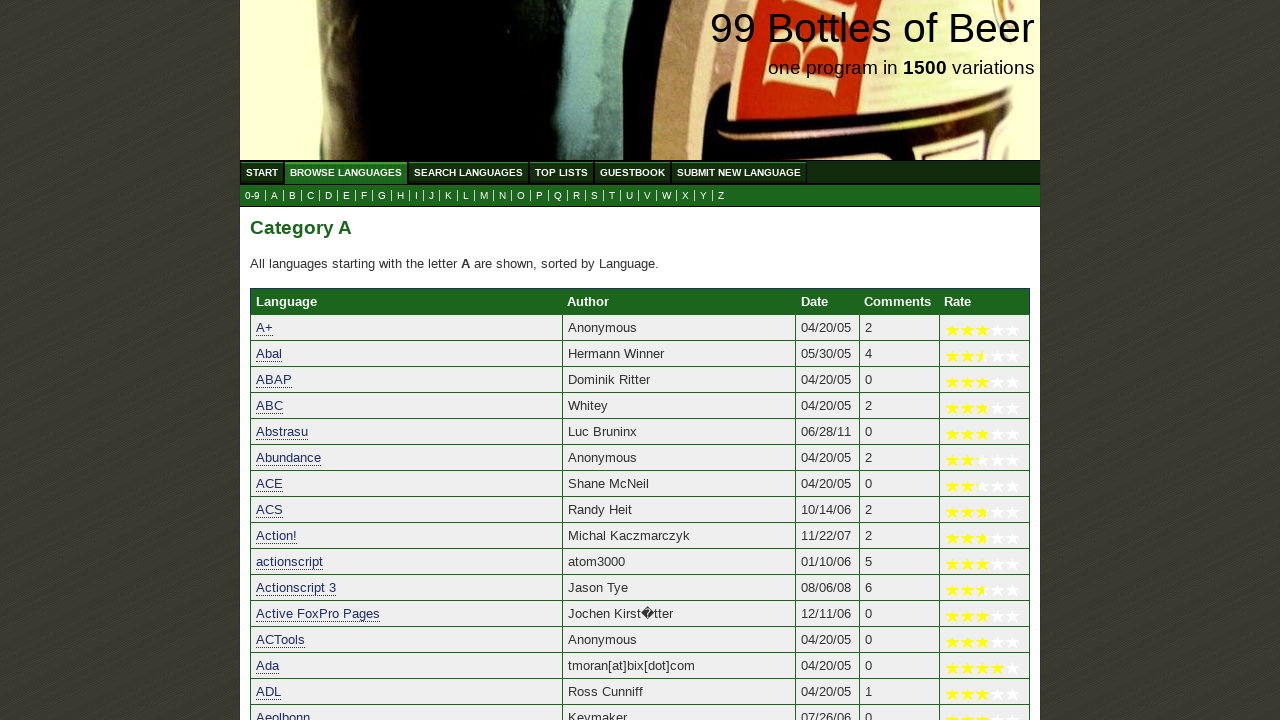

Verified table headers match expected values: Language, Author, Date, Comments, Rate
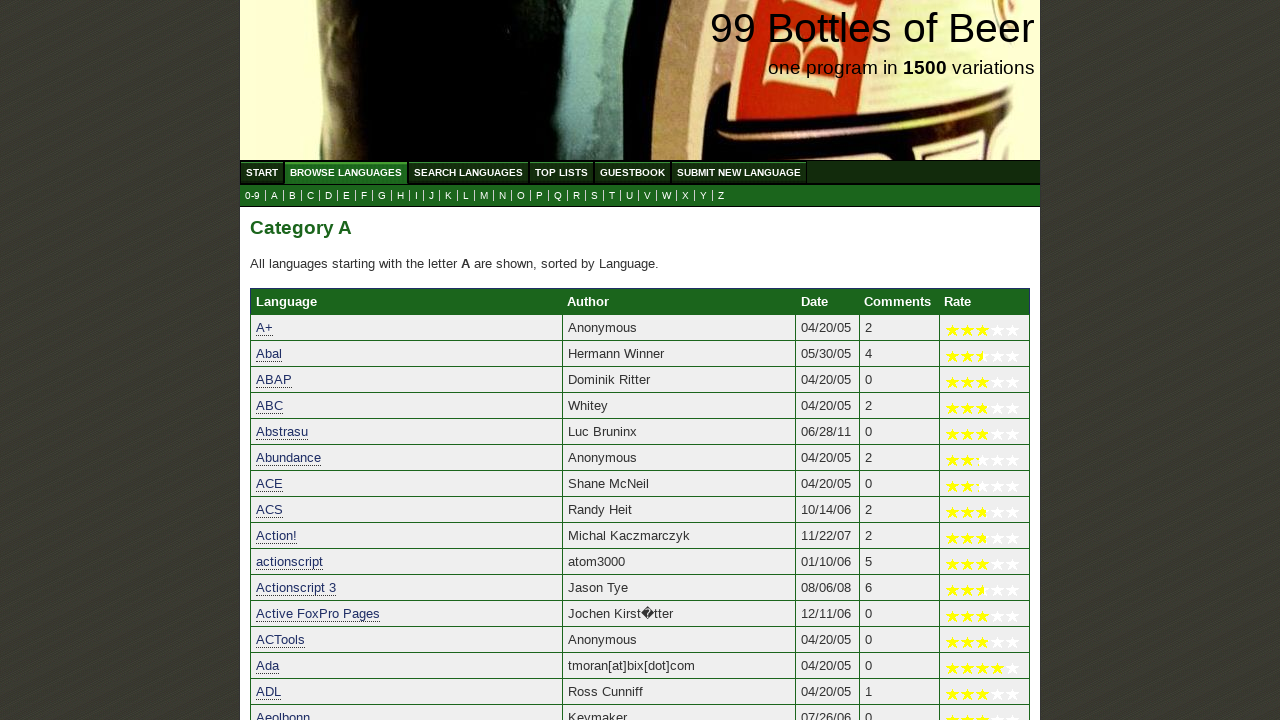

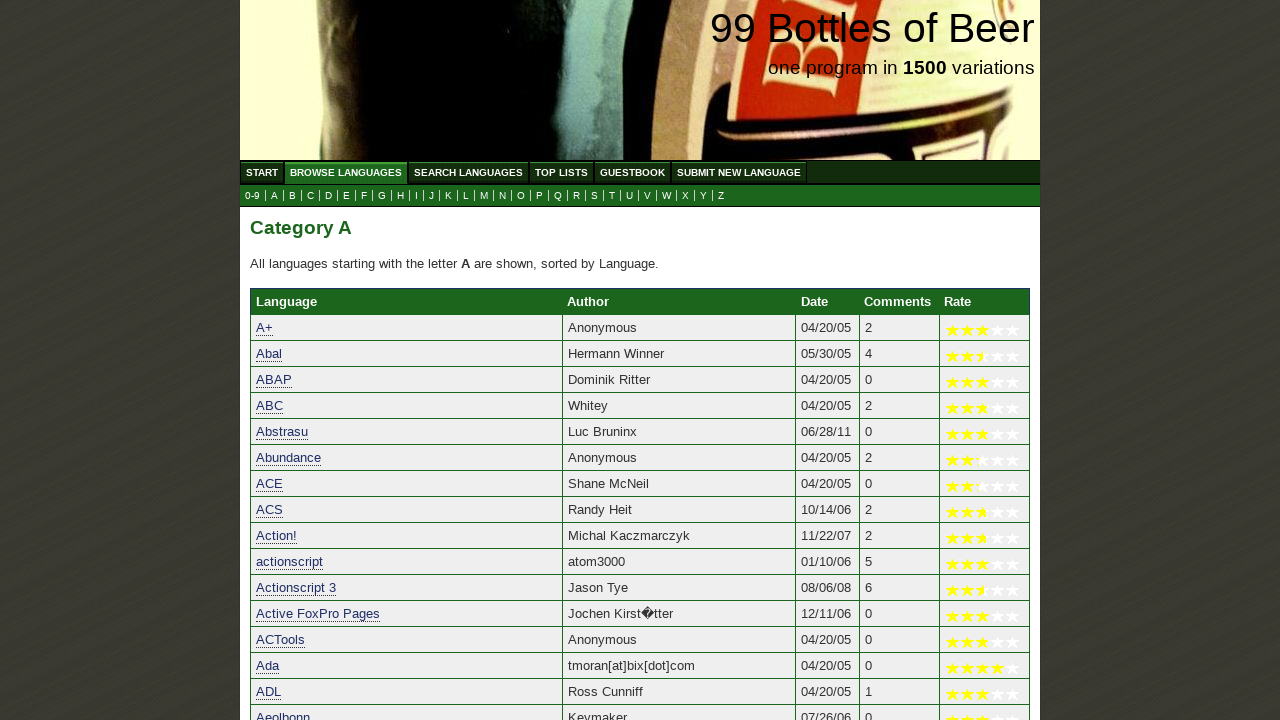